Tests that other controls are hidden when editing a todo item

Starting URL: https://demo.playwright.dev/todomvc

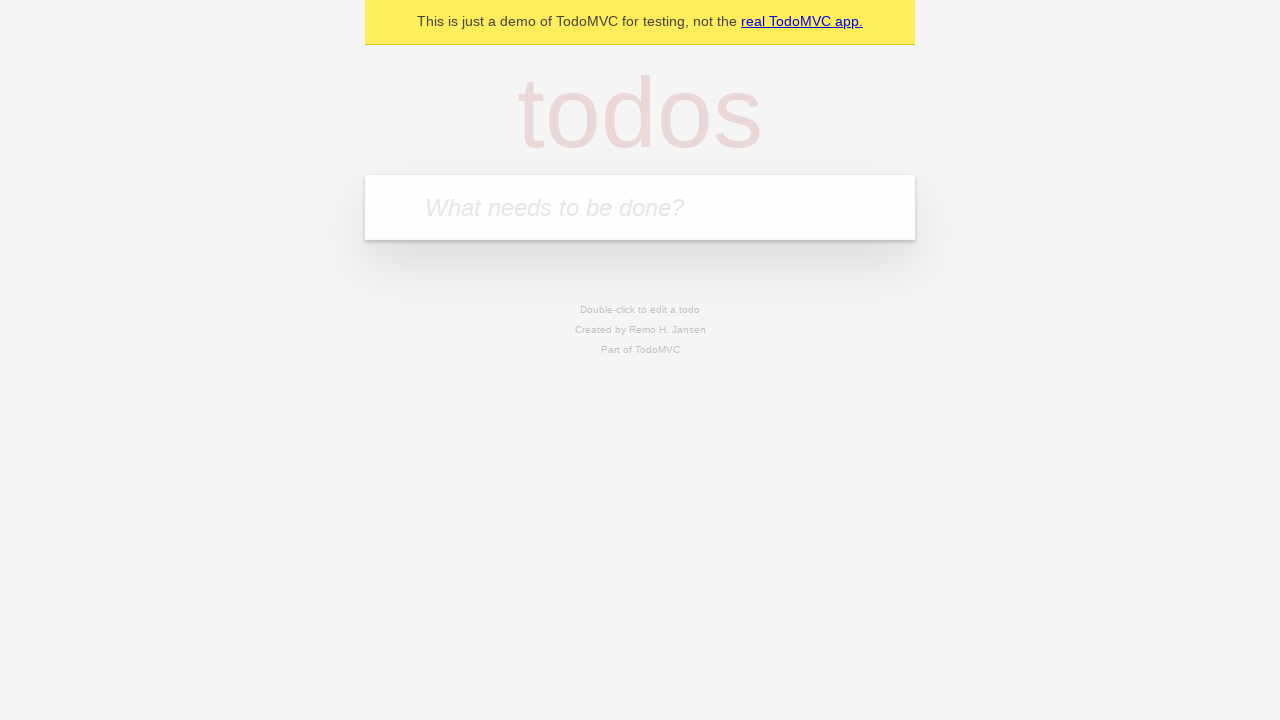

Filled todo input with 'buy some cheese' on internal:attr=[placeholder="What needs to be done?"i]
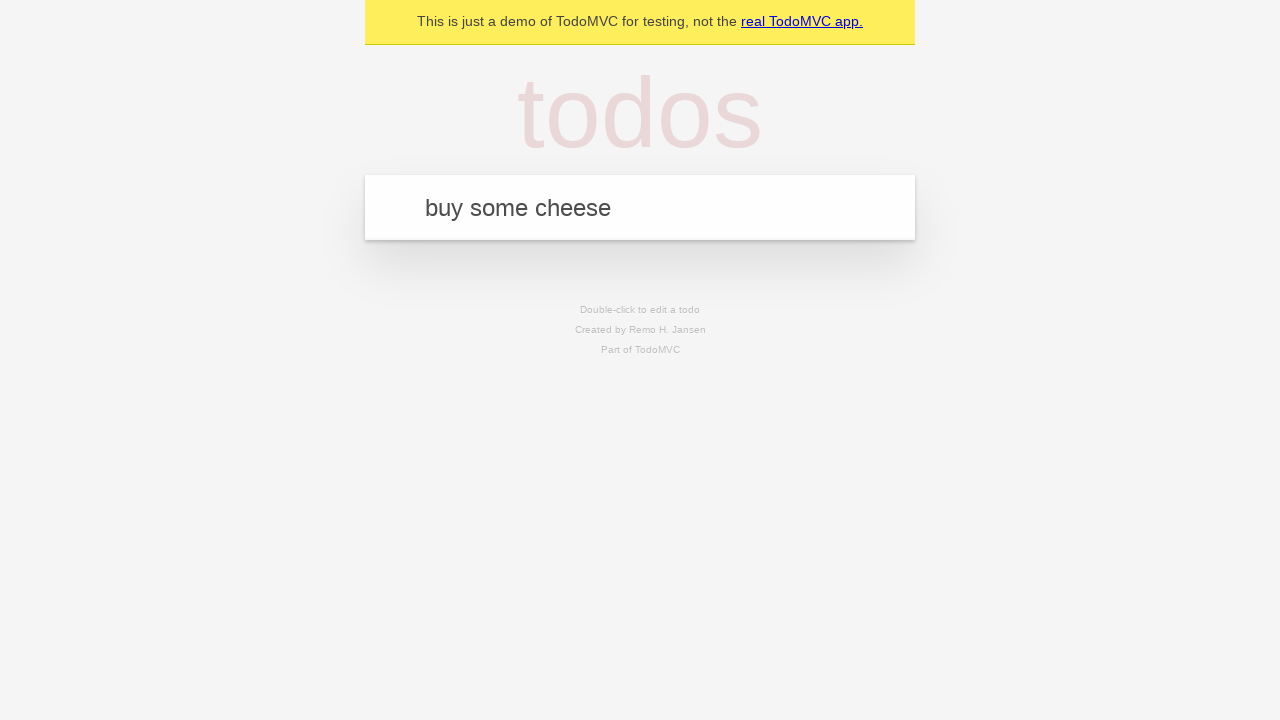

Pressed Enter to create first todo on internal:attr=[placeholder="What needs to be done?"i]
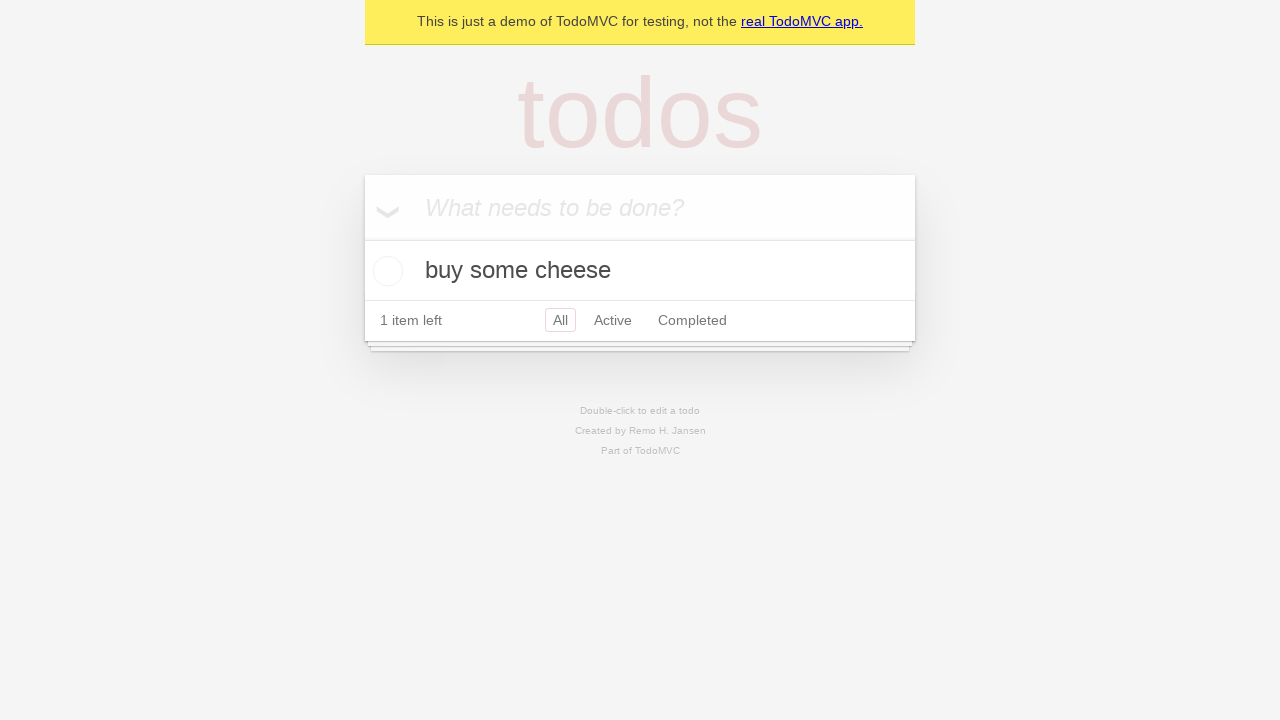

Filled todo input with 'feed the cat' on internal:attr=[placeholder="What needs to be done?"i]
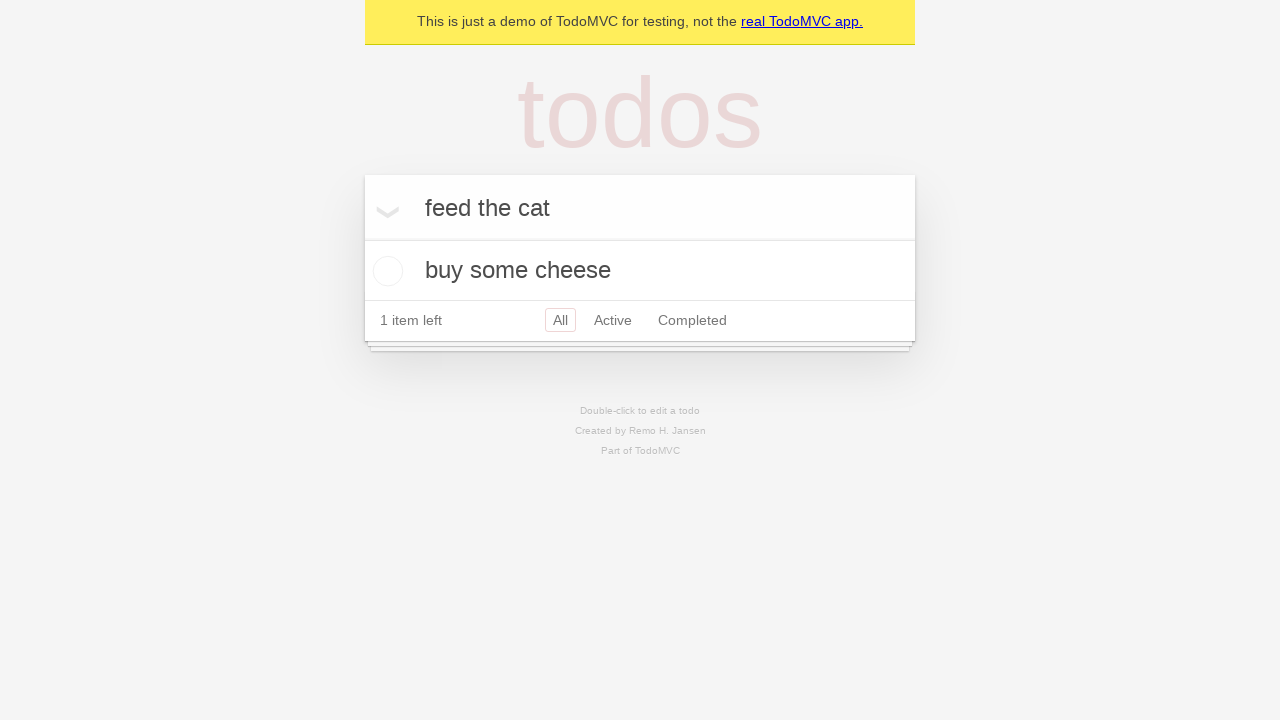

Pressed Enter to create second todo on internal:attr=[placeholder="What needs to be done?"i]
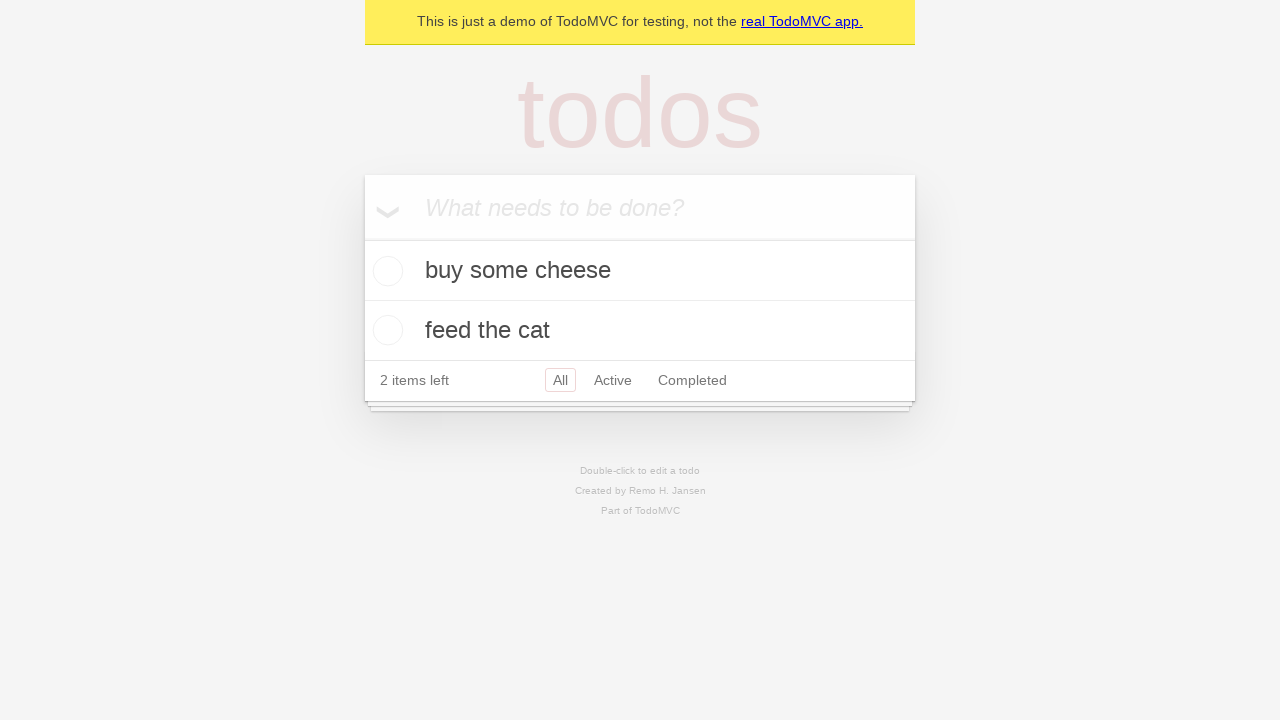

Filled todo input with 'book a doctors appointment' on internal:attr=[placeholder="What needs to be done?"i]
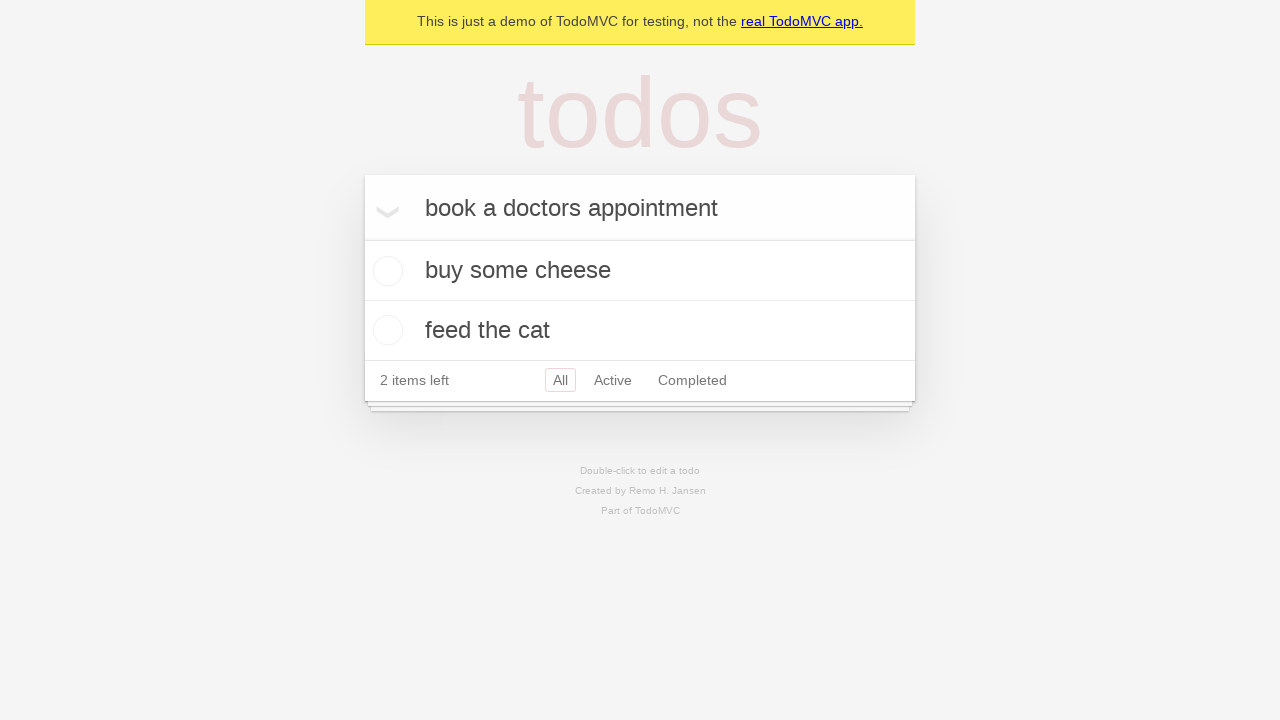

Pressed Enter to create third todo on internal:attr=[placeholder="What needs to be done?"i]
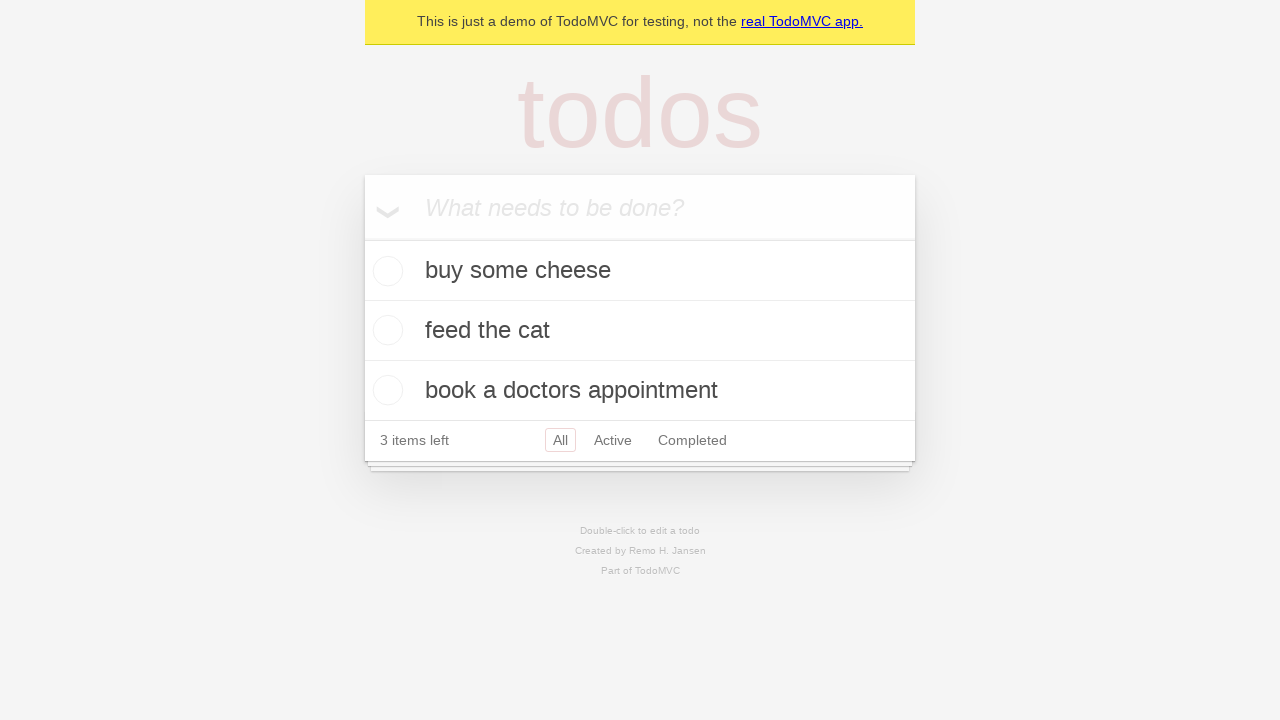

Double-clicked second todo item to enter edit mode at (640, 331) on internal:testid=[data-testid="todo-item"s] >> nth=1
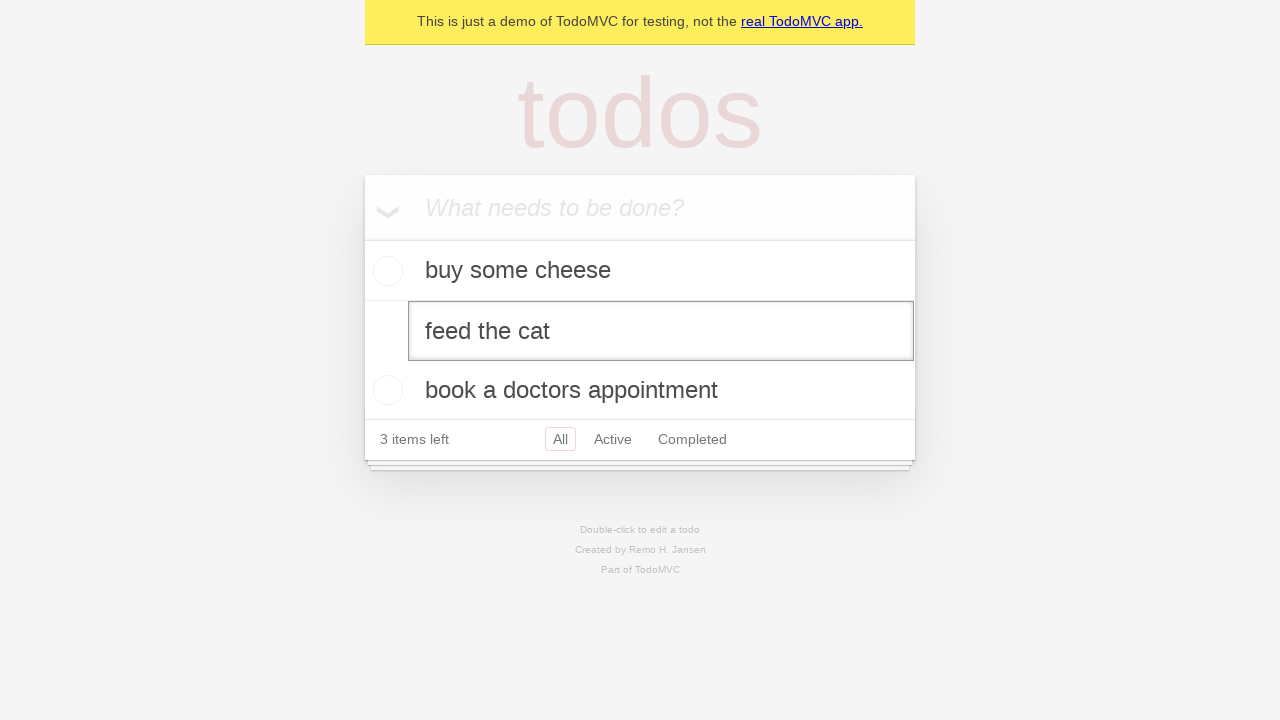

Edit input field for second todo became visible
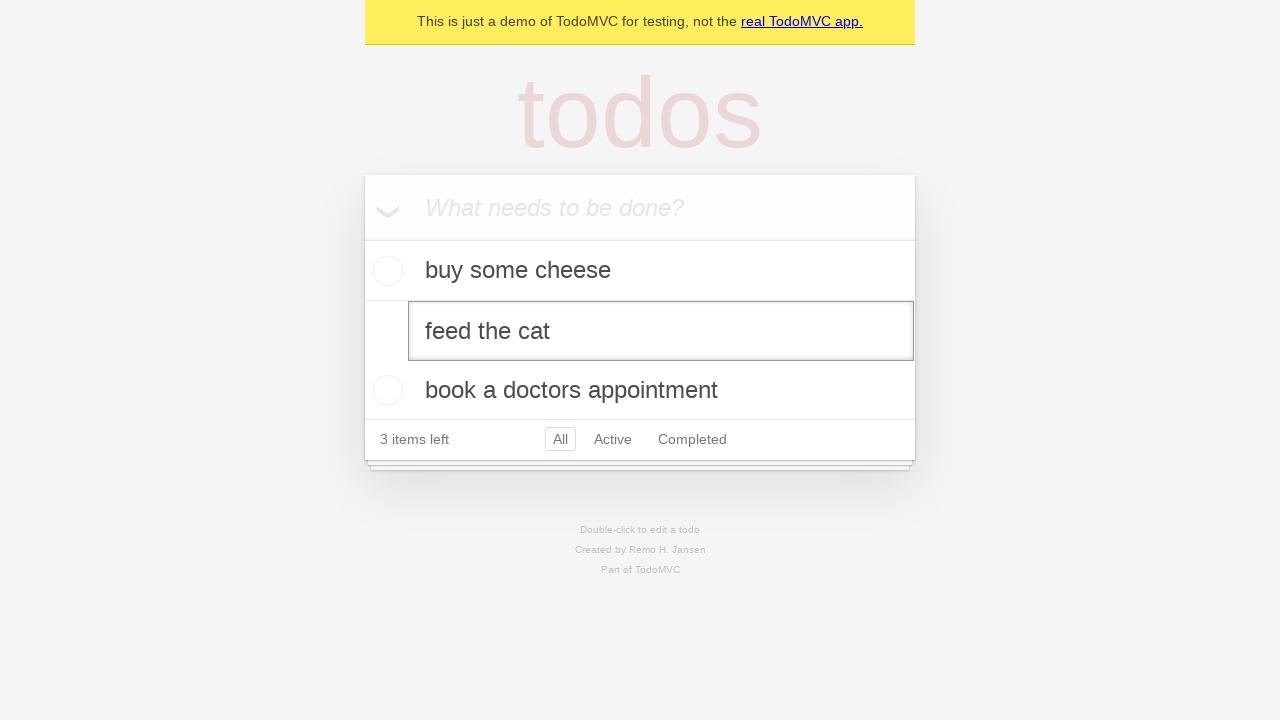

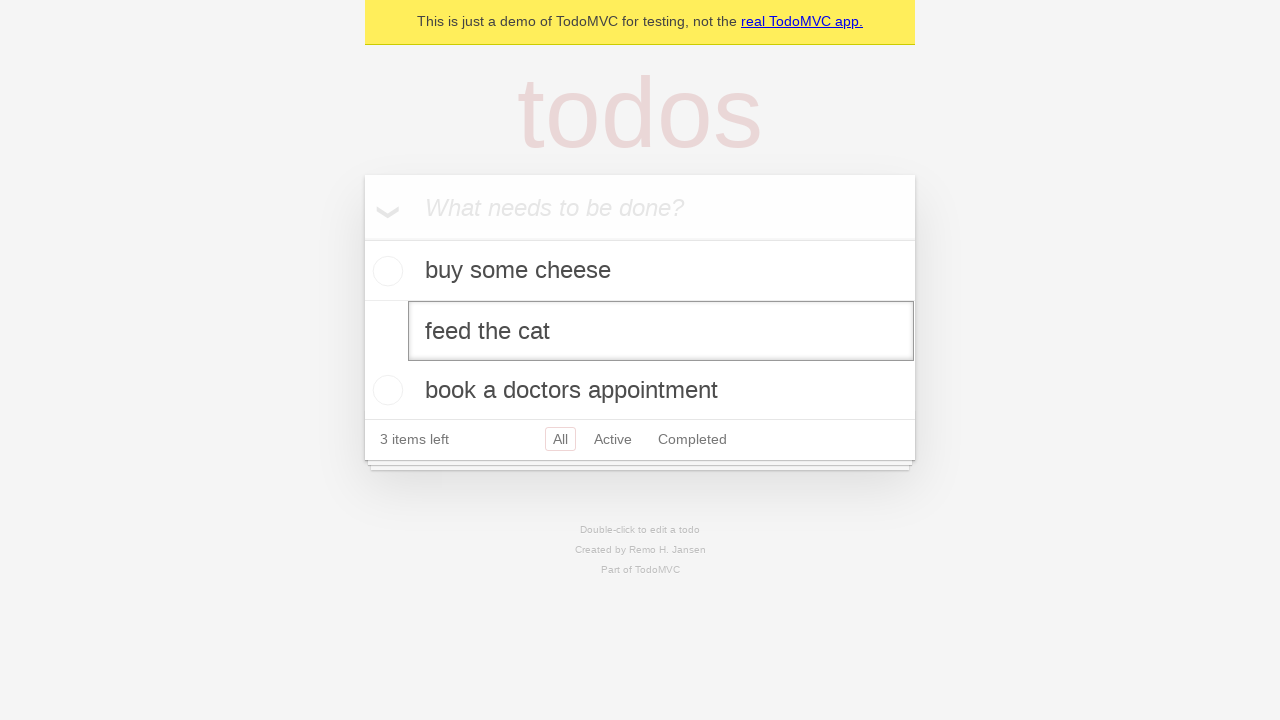